Tests login form validation by attempting to submit with both username and password fields empty, expecting an error message

Starting URL: https://www.saucedemo.com/

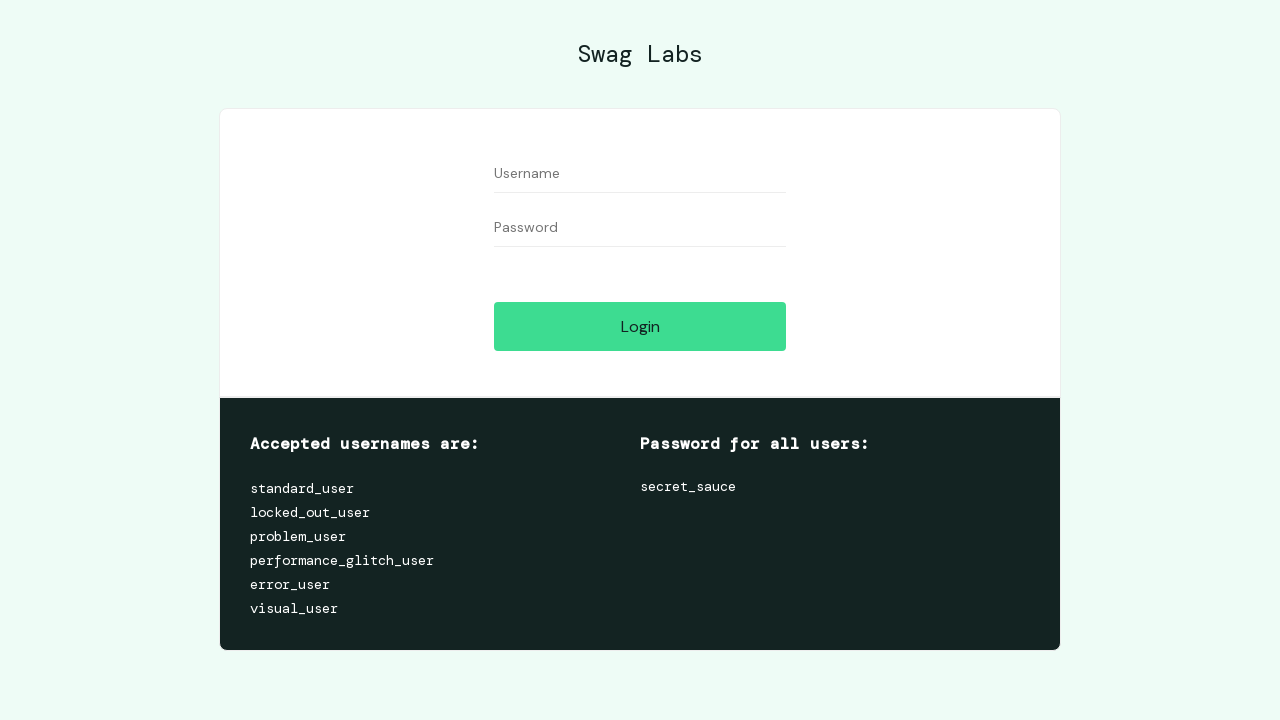

Clicked login button without filling username and password fields at (640, 326) on #login-button
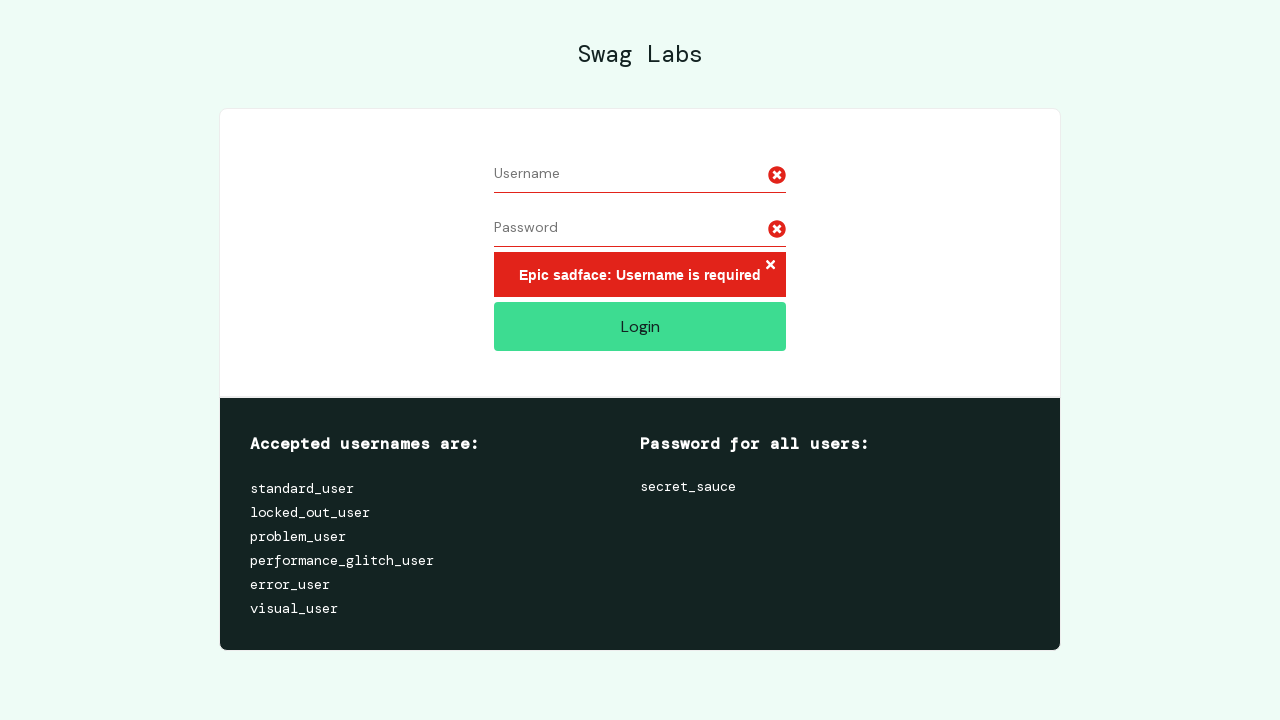

Error message container appeared after attempting login with empty credentials
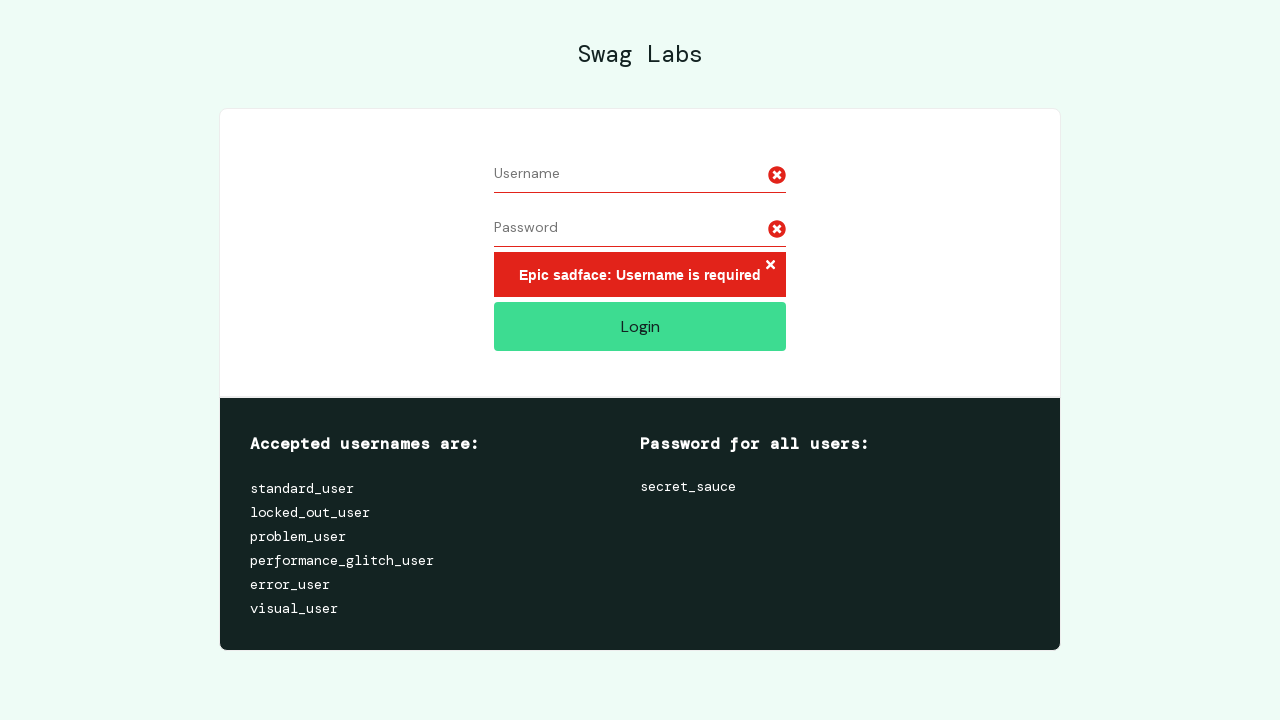

Located error message element
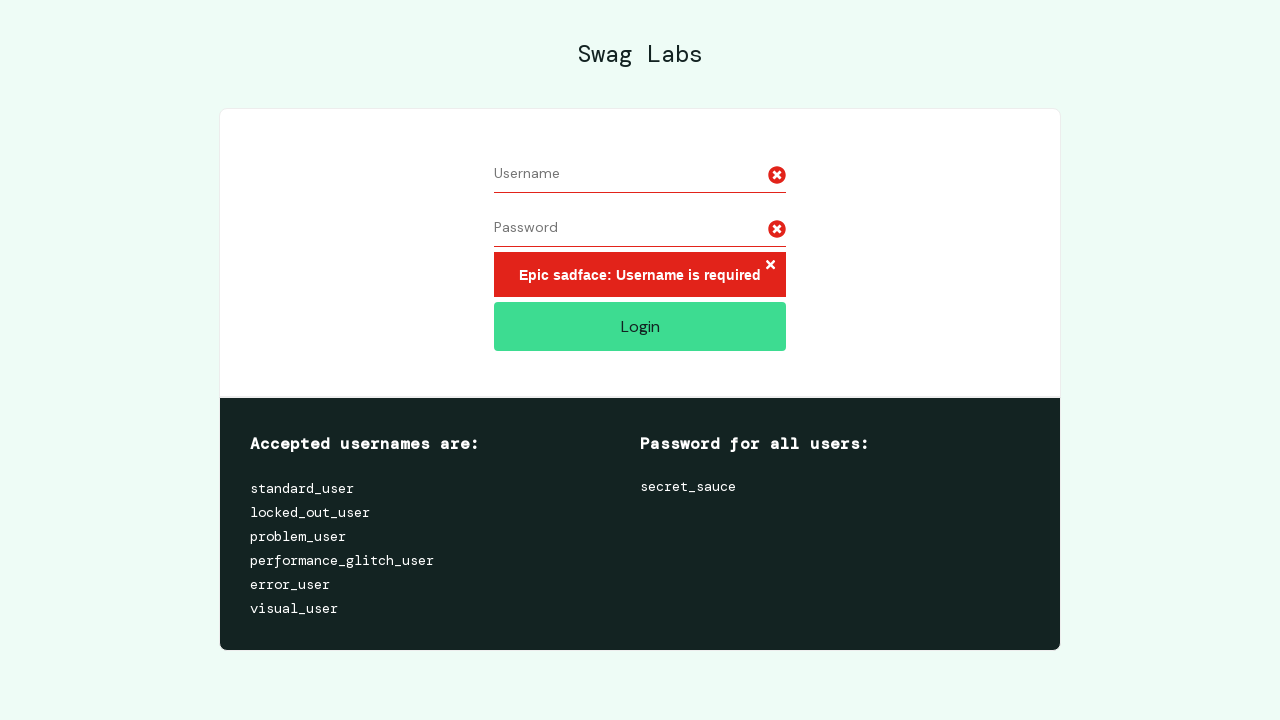

Verified error message contains 'Username is required' validation text
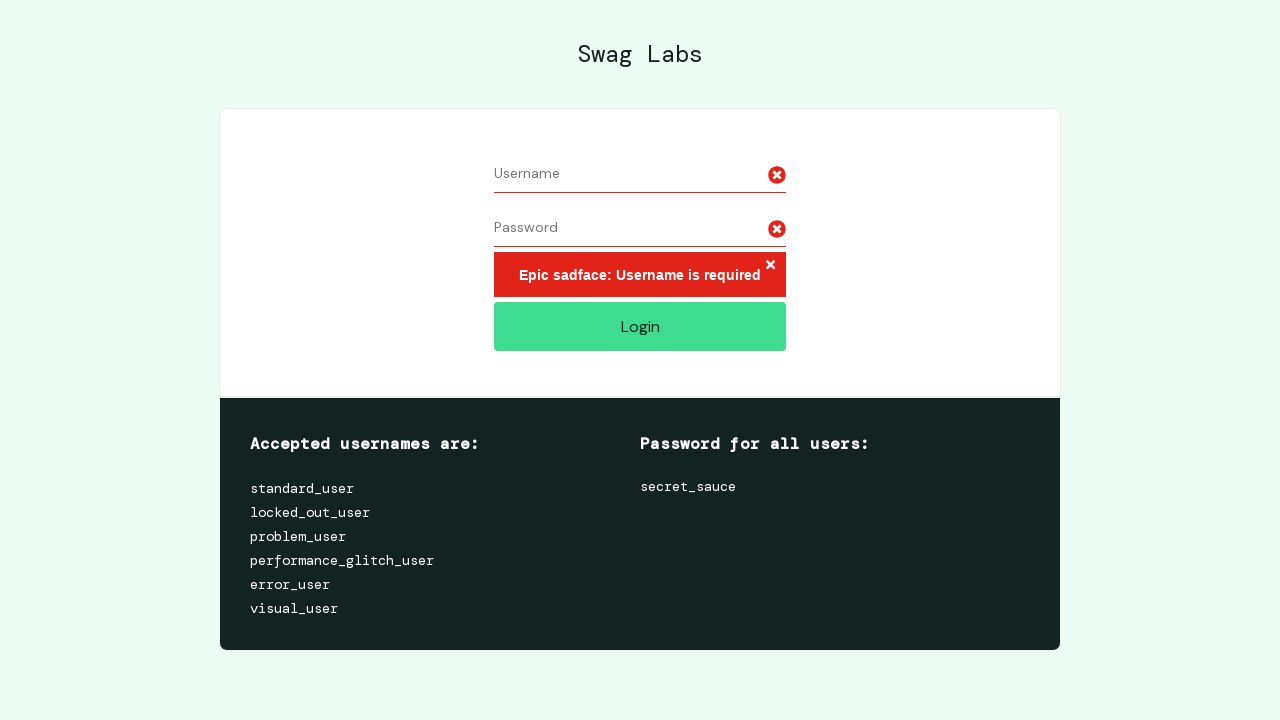

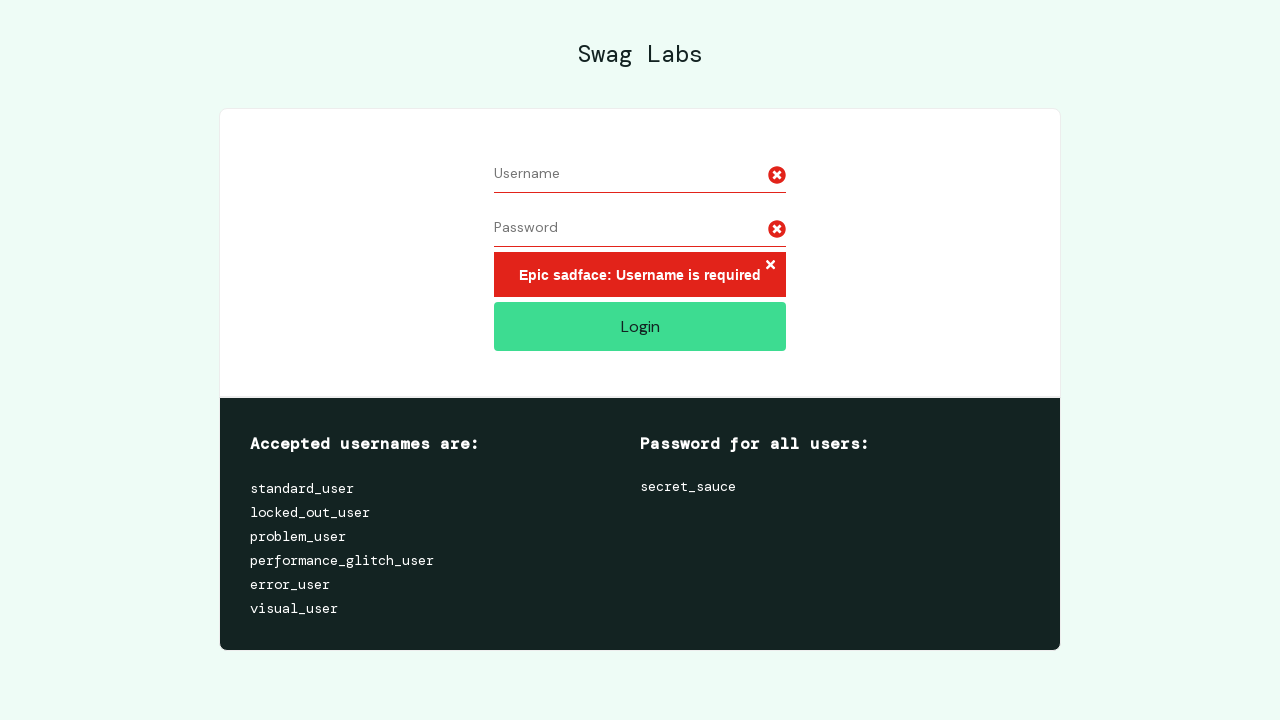